Tests a math challenge form by extracting two numbers, calculating their sum, and selecting the result from a dropdown menu

Starting URL: http://suninjuly.github.io/selects1.html

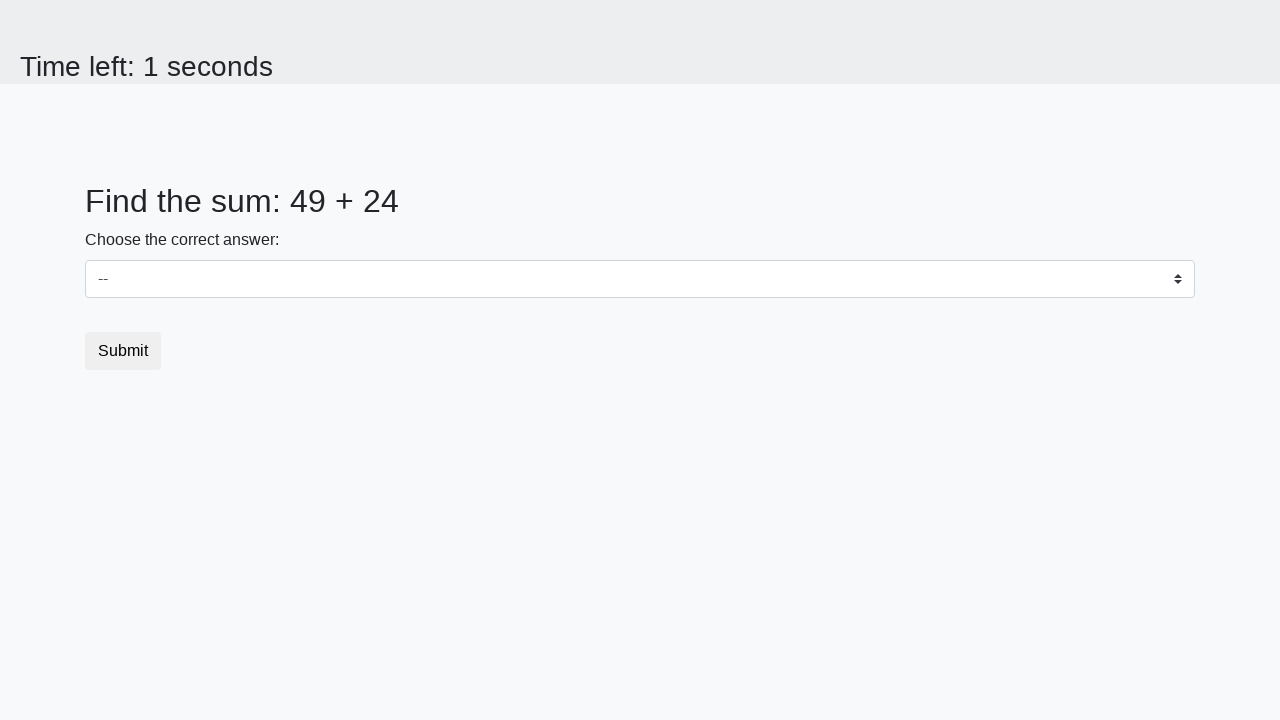

Located first number element (#num1)
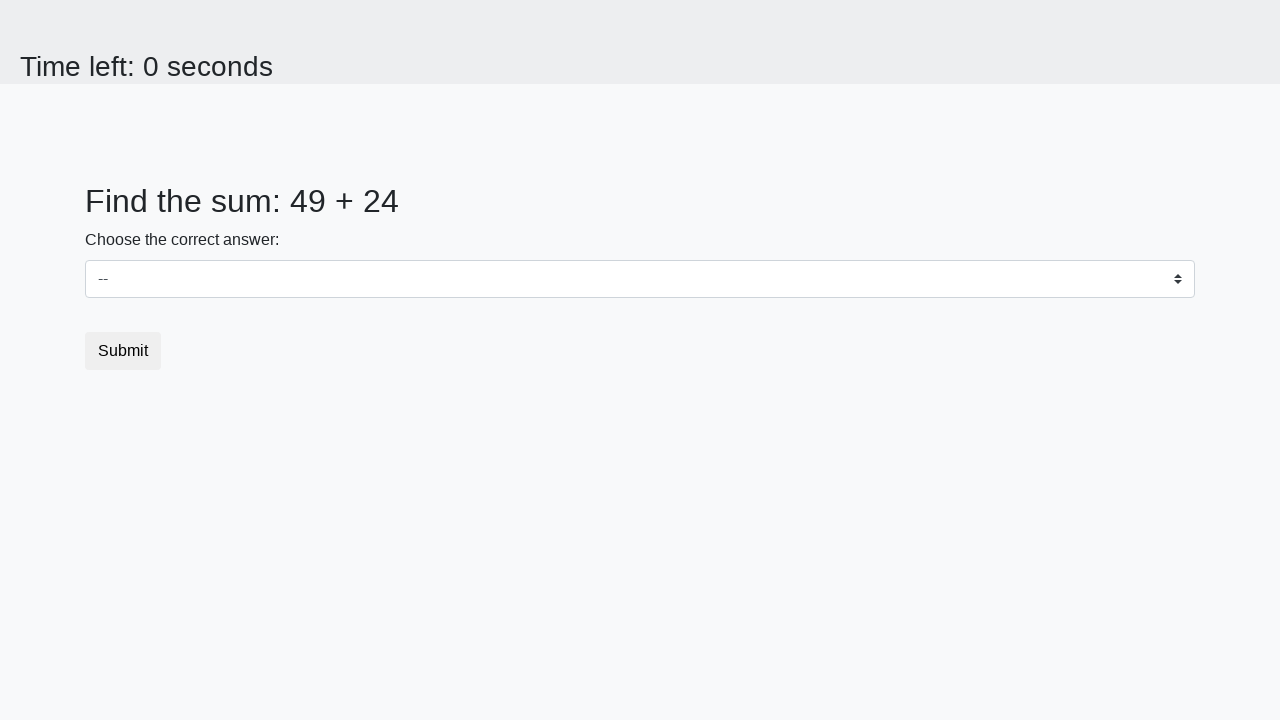

Located second number element (#num2)
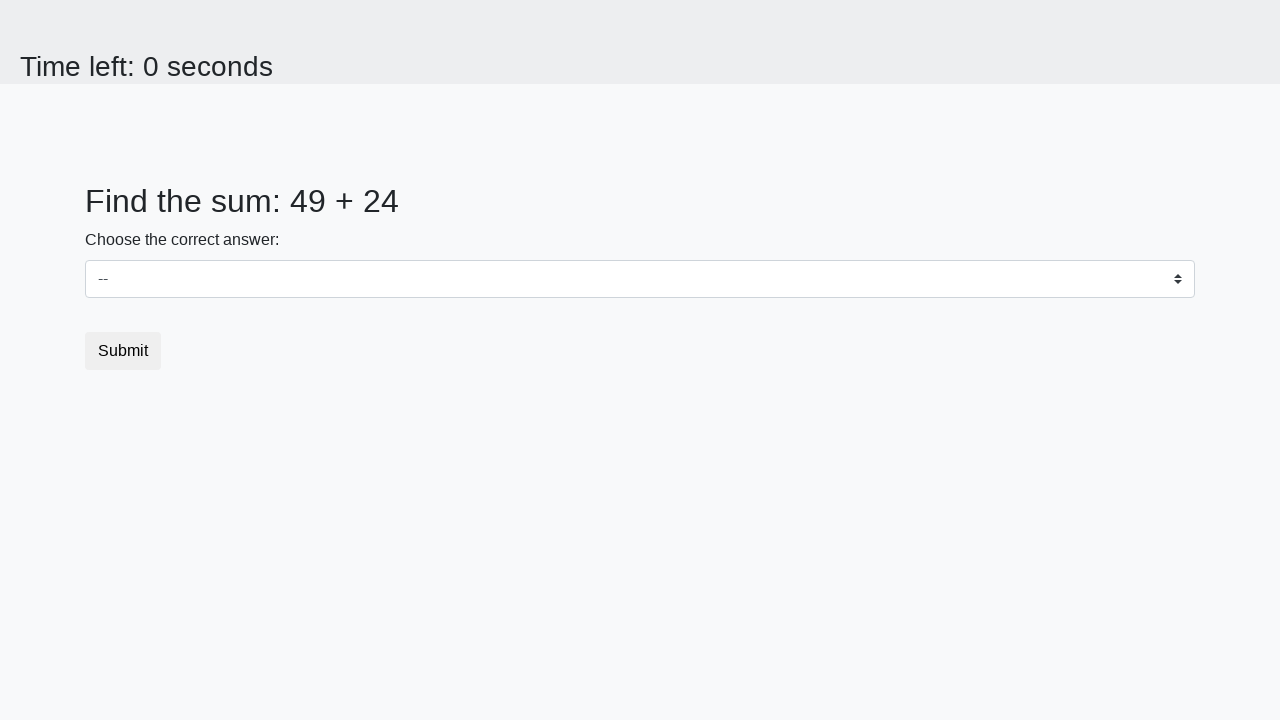

Extracted first number: 49
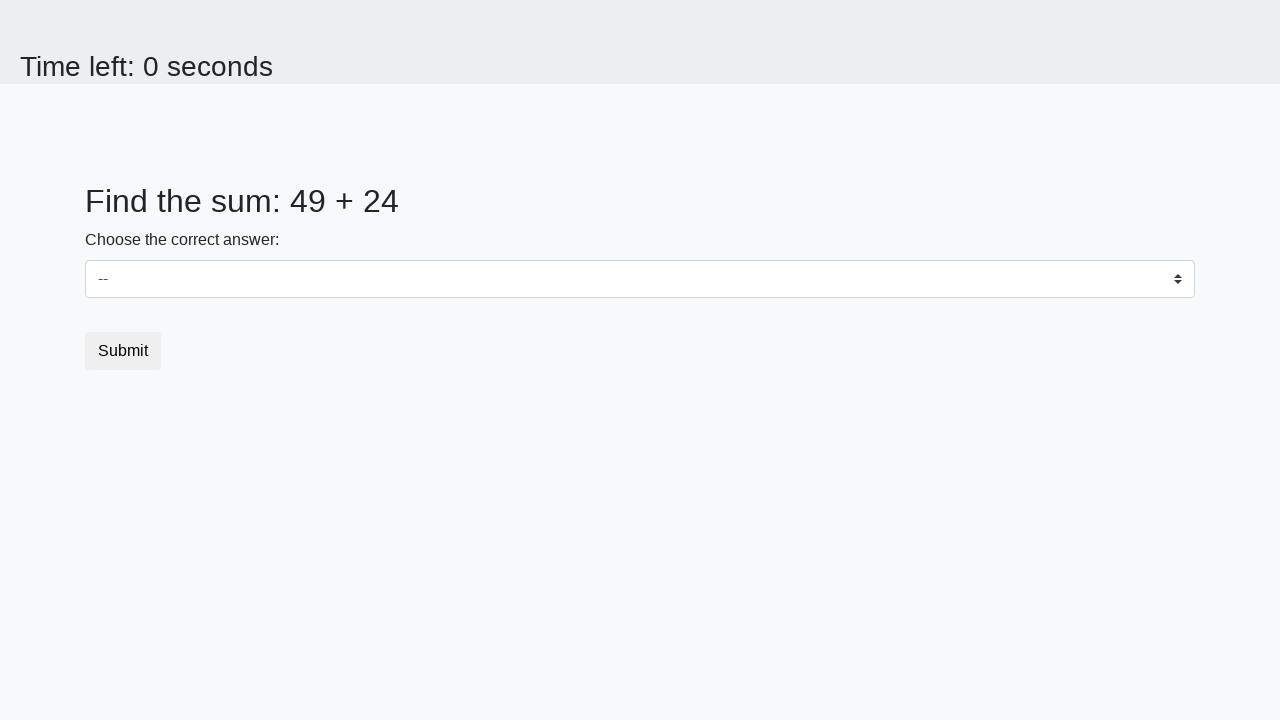

Extracted second number: 24
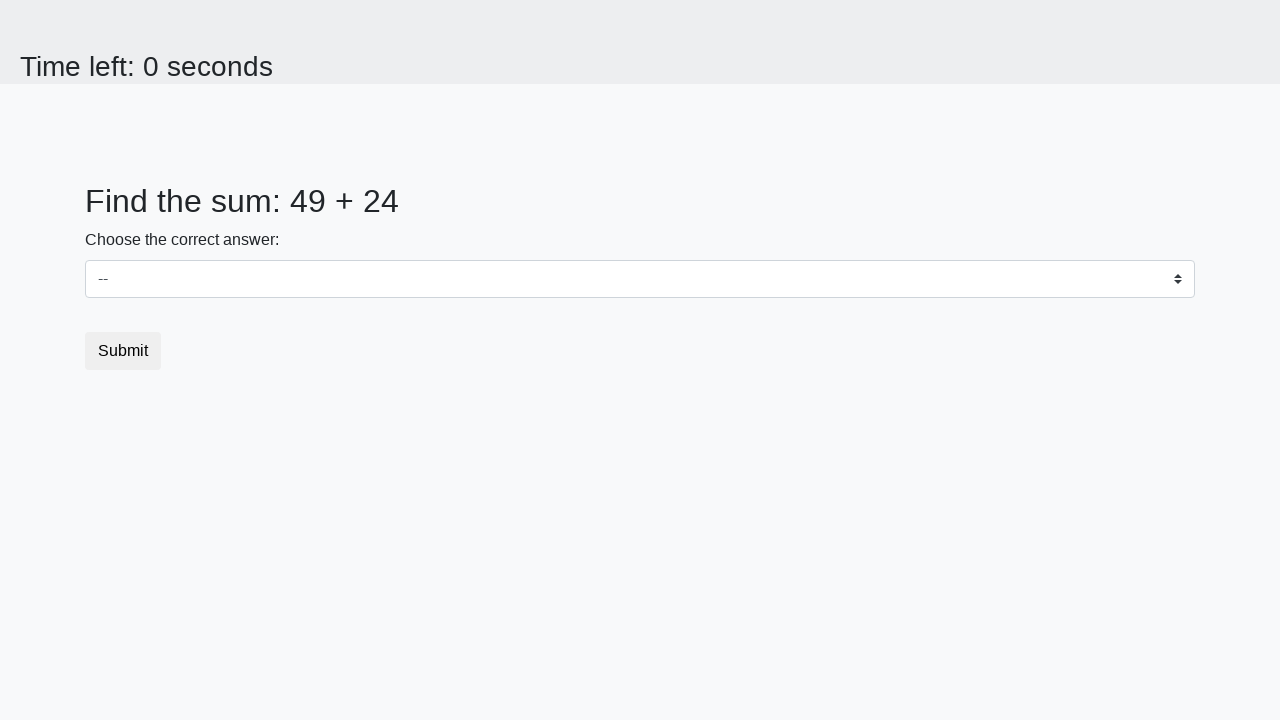

Calculated sum: 49 + 24 = 73
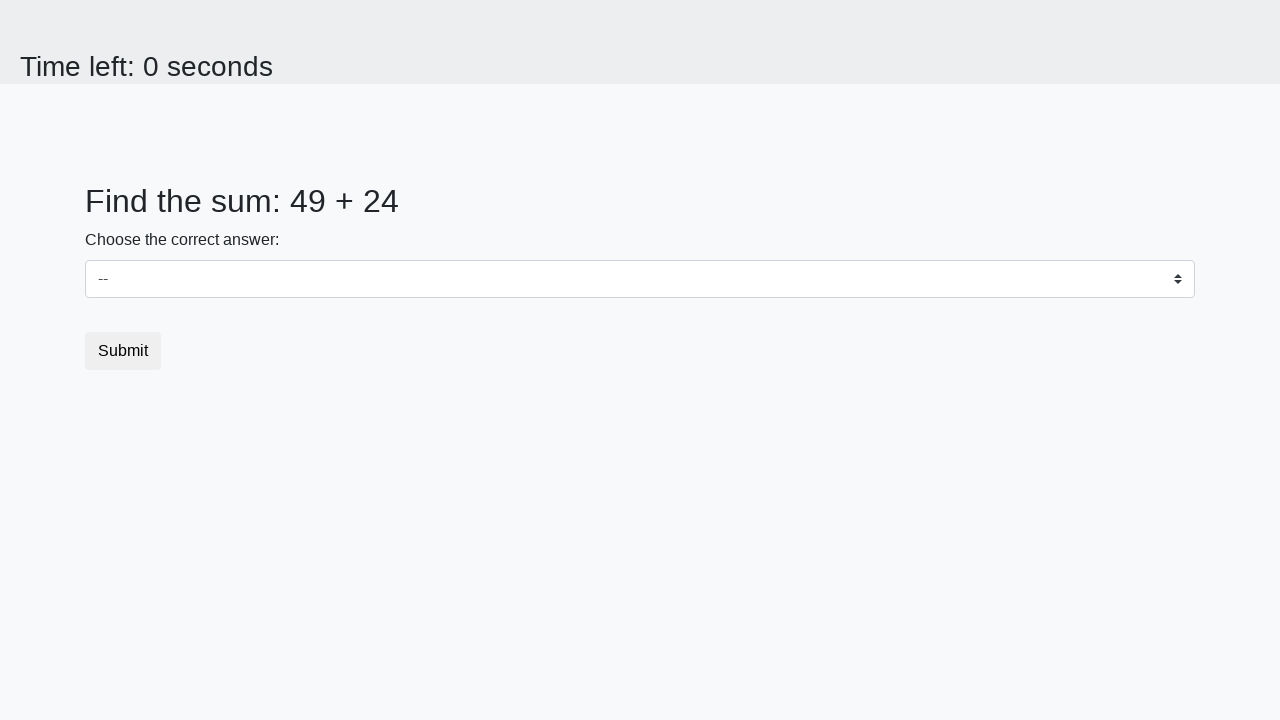

Selected calculated result '73' from dropdown on #dropdown
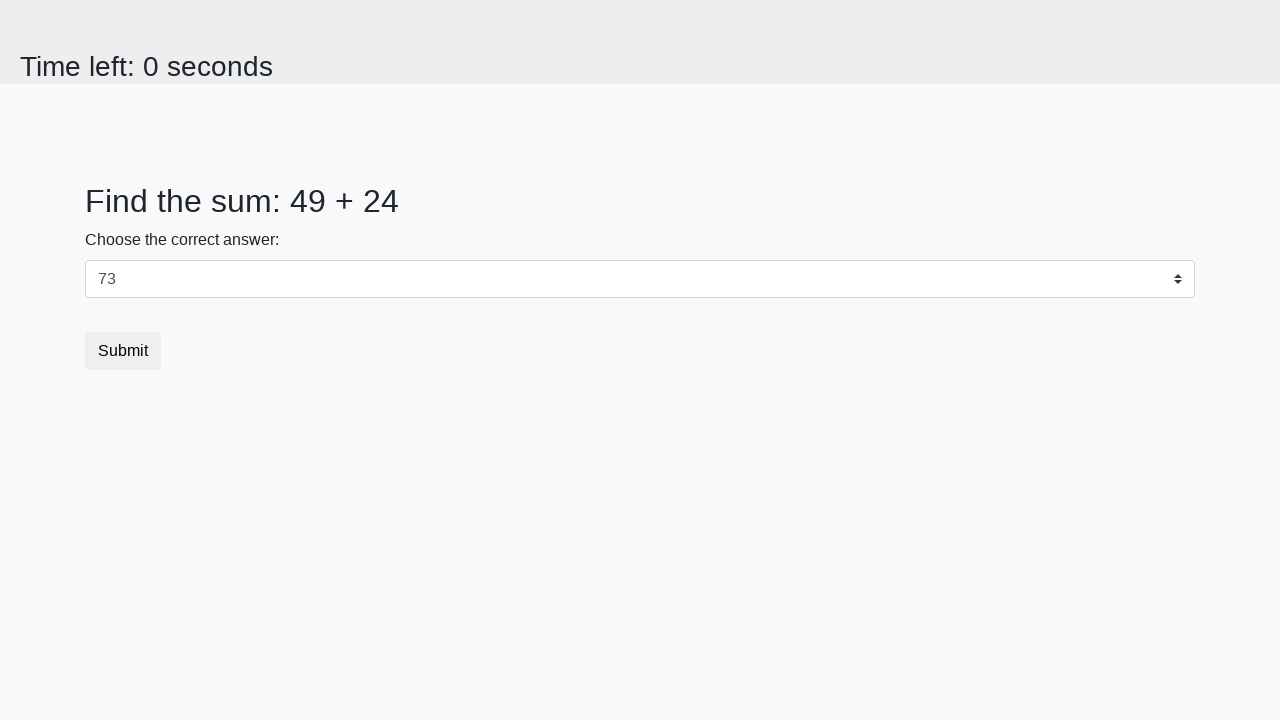

Clicked submit button to complete the form at (123, 351) on button.btn
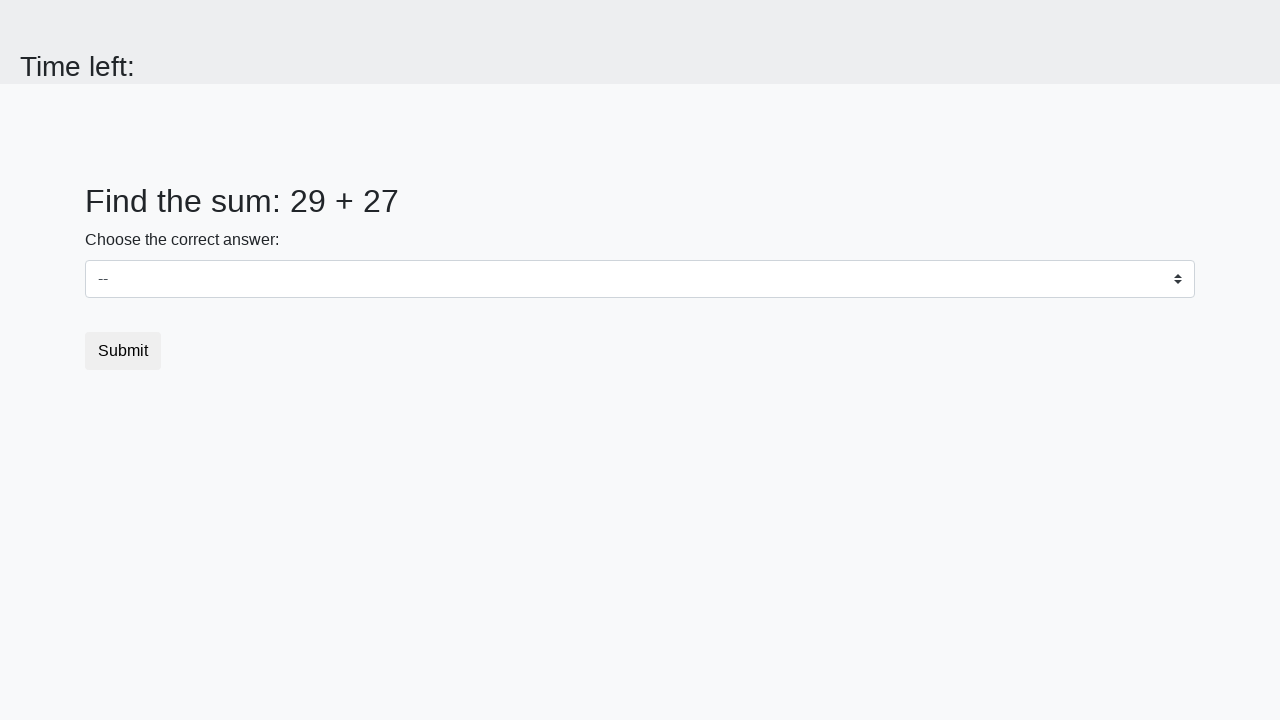

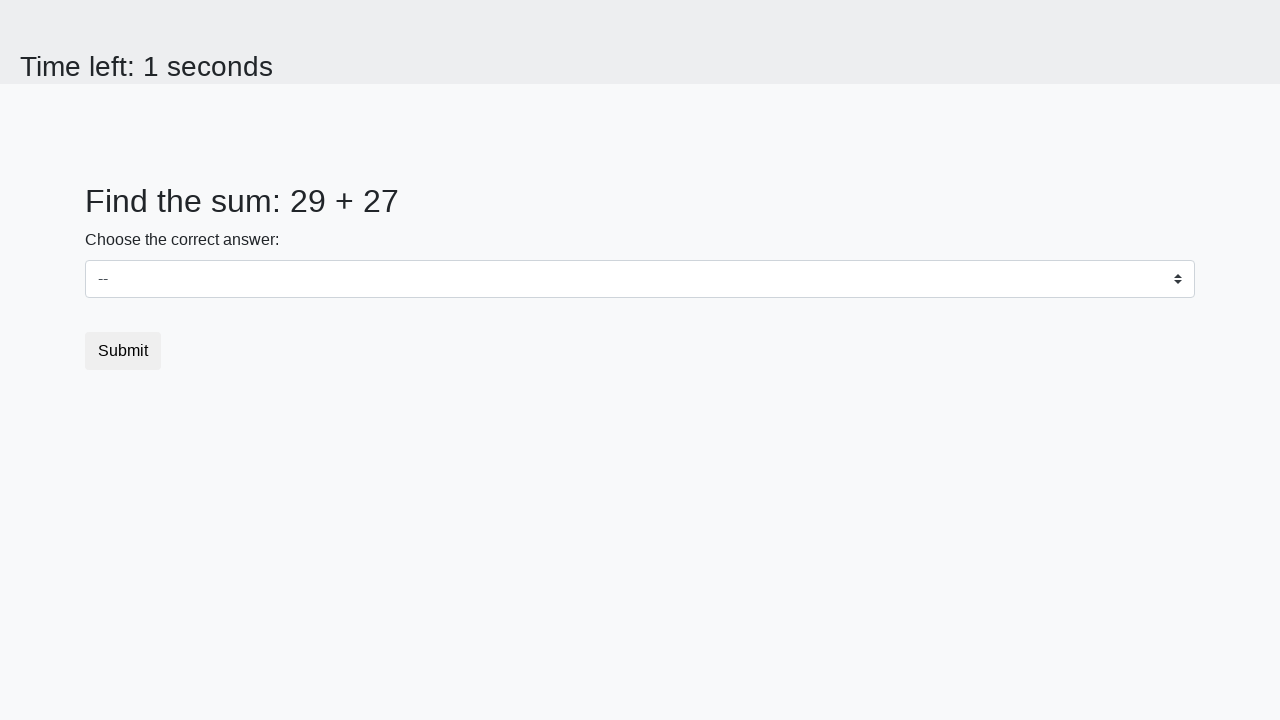